Tests drag and drop functionality by dragging an element from source to destination area

Starting URL: https://selenium08.blogspot.com/2020/01/drag-drop.html

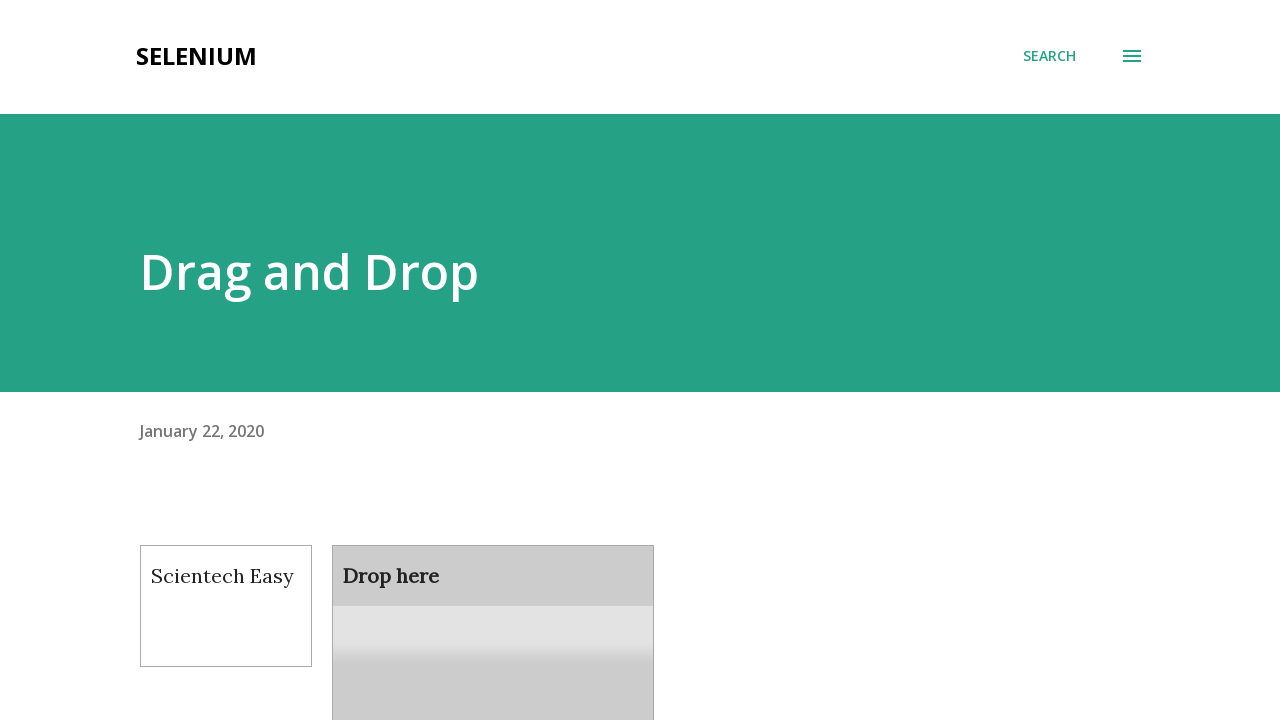

Scrolled down 500 pixels to make drag and drop elements visible
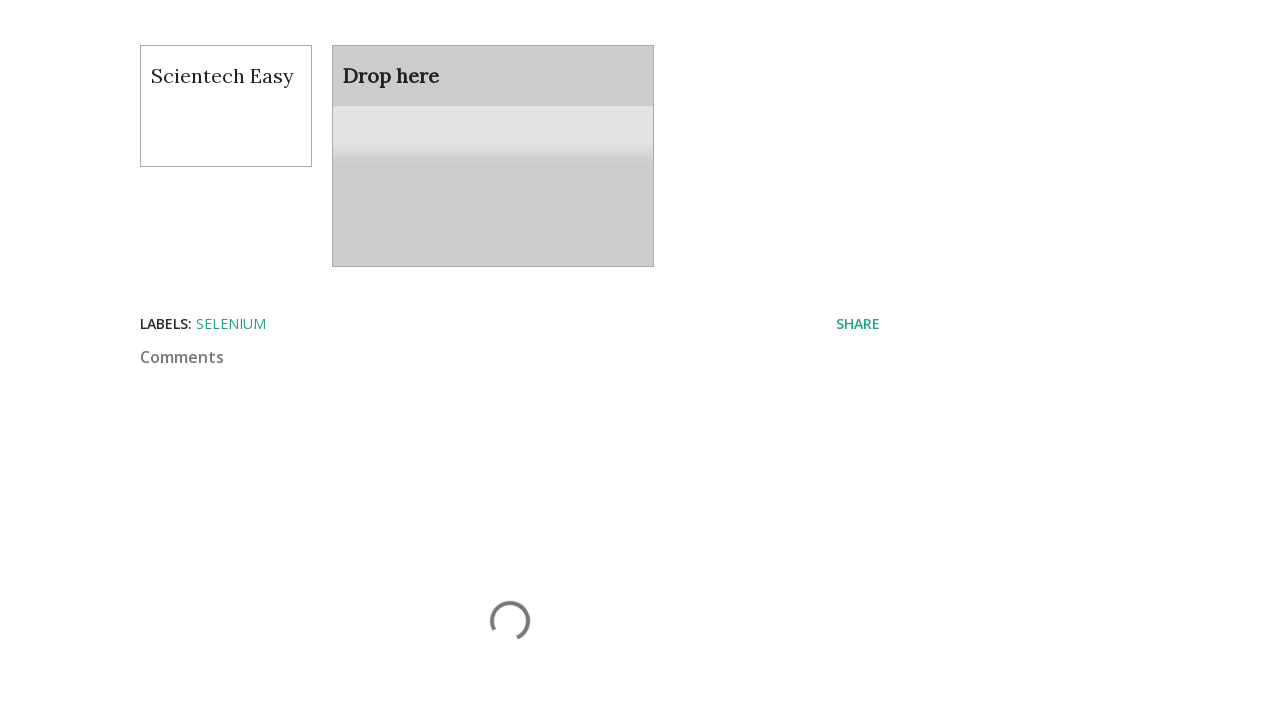

Located source element with id 'draggable'
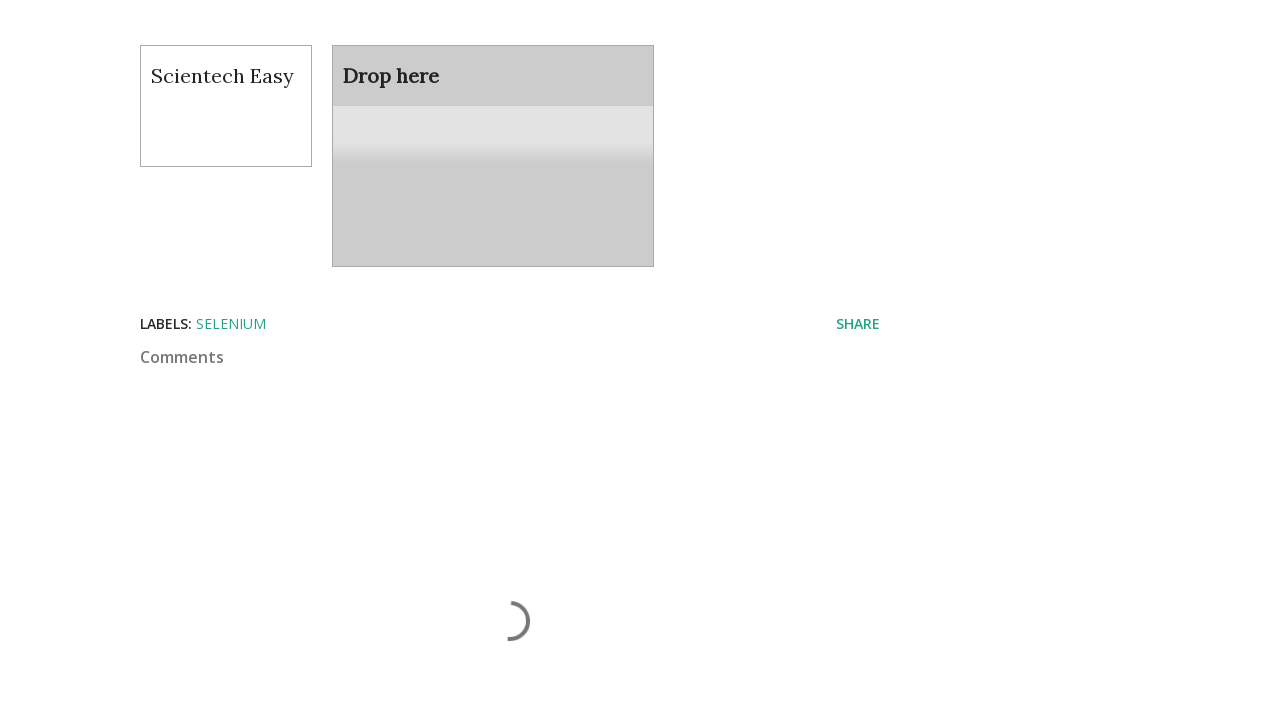

Located destination element with id 'droppable'
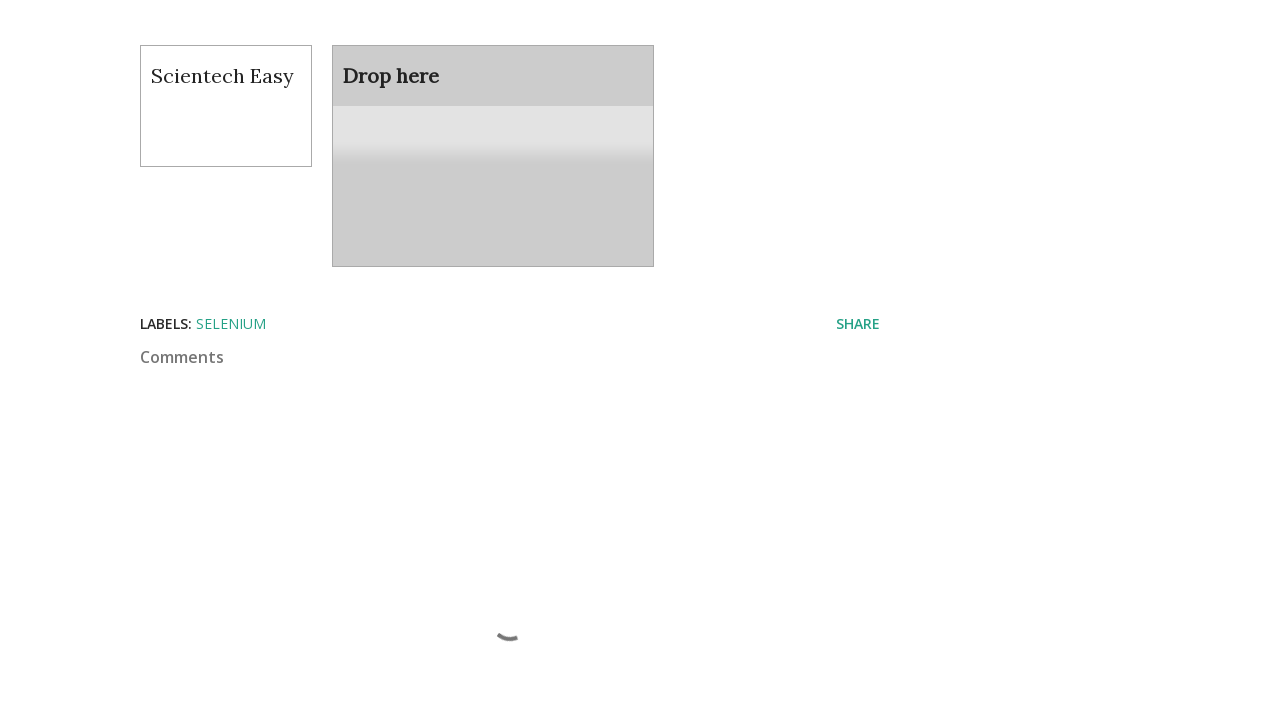

Dragged source element to destination element at (493, 156)
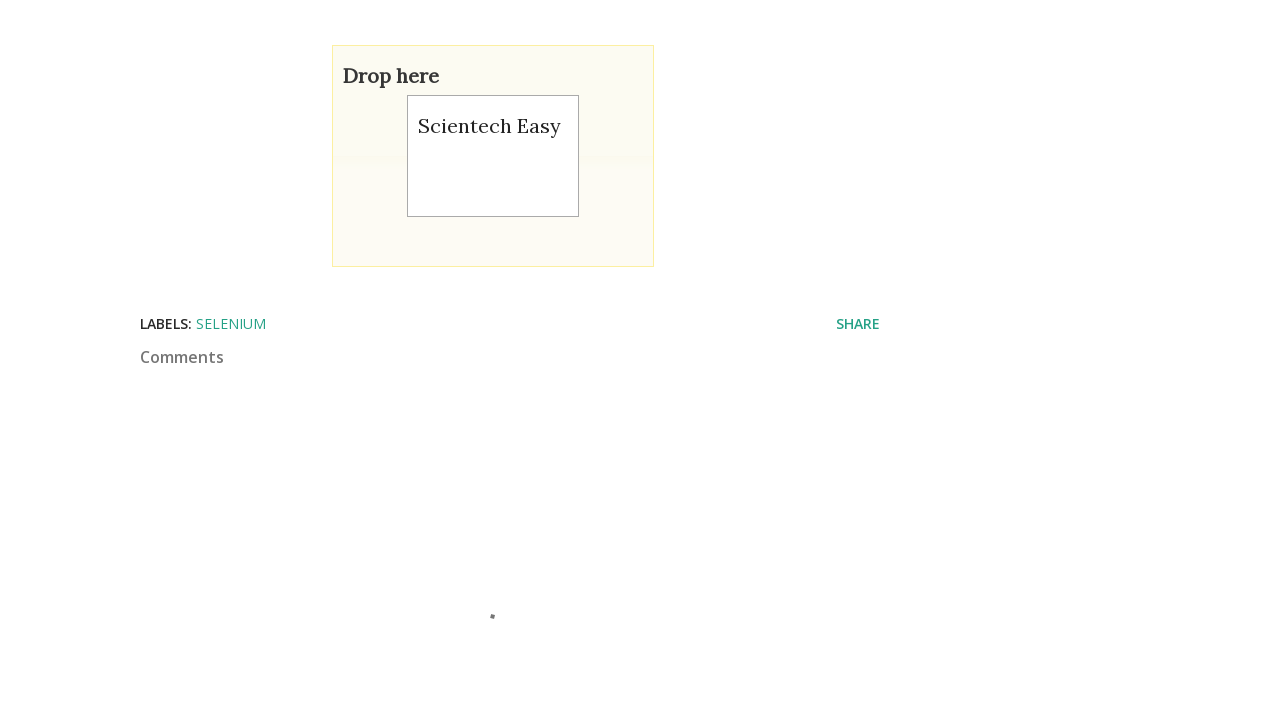

Waited 5 seconds for drag and drop animation to complete
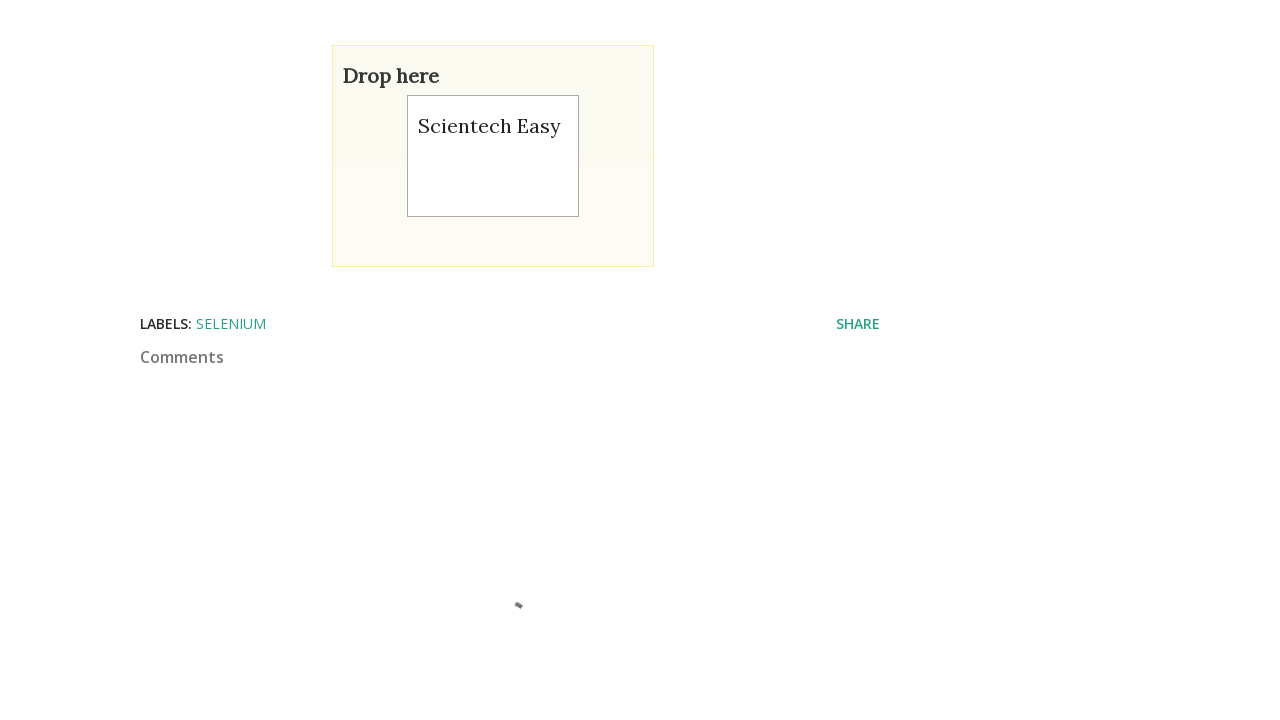

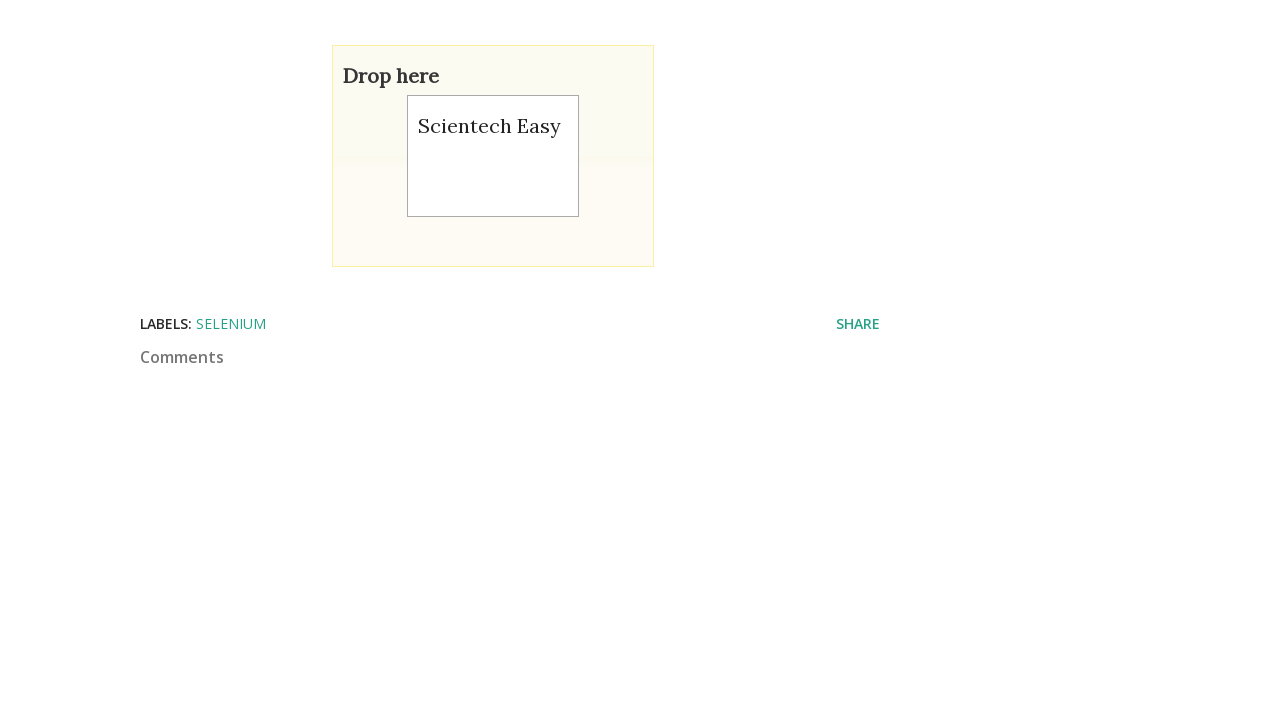